Clicks on Phones category and verifies that 7 phone products are displayed

Starting URL: https://www.demoblaze.com/

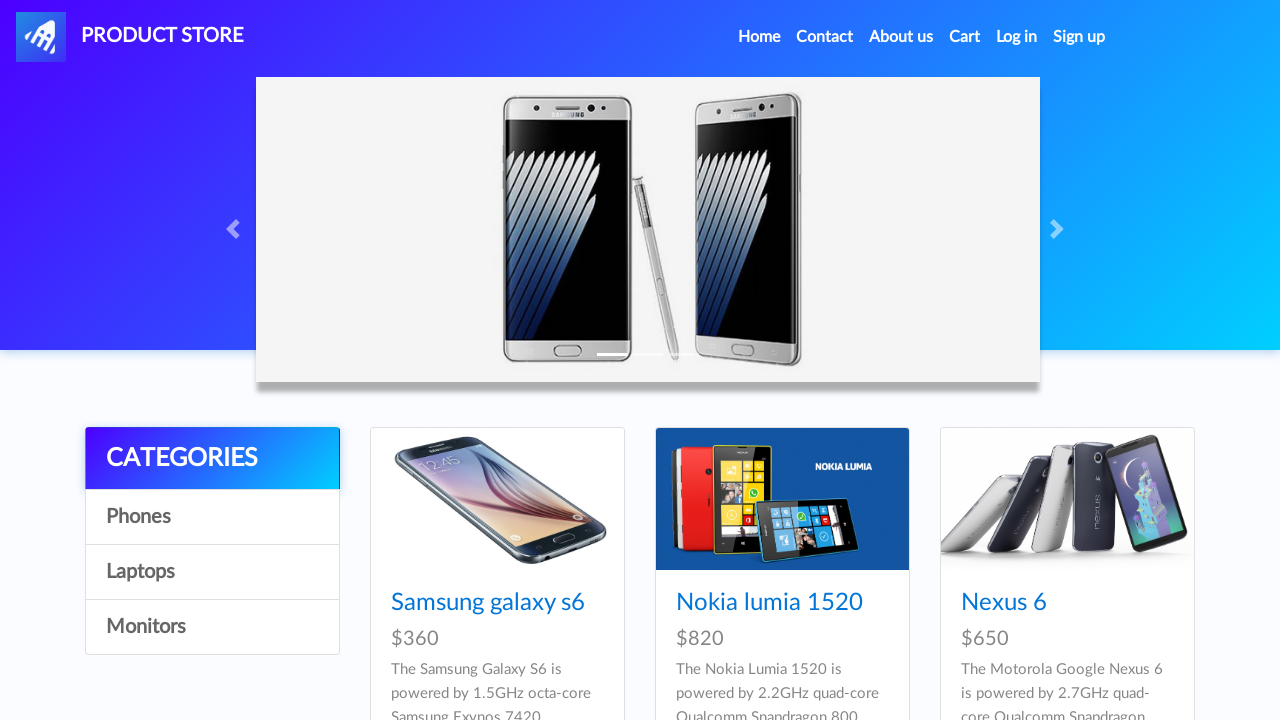

Clicked on Phones category at (212, 517) on xpath=//a[contains(text(), 'Phones')]
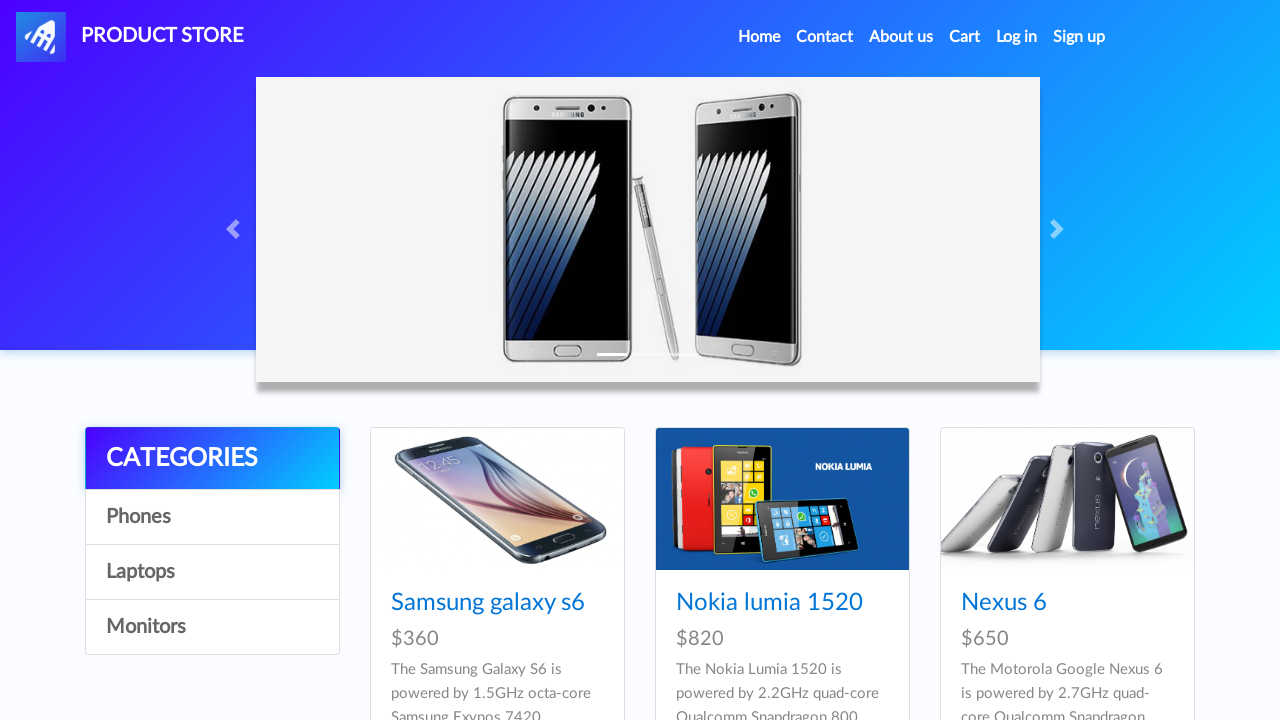

Waited for non-phone products to disappear
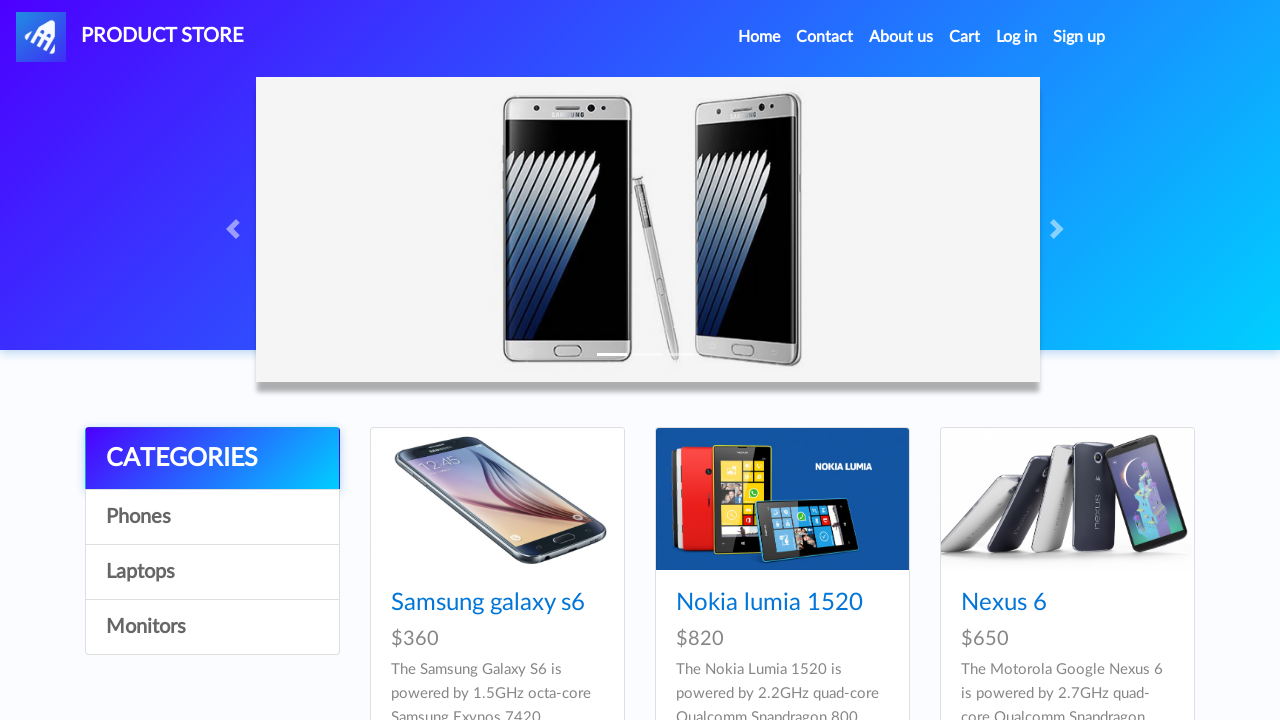

Retrieved all phone product elements
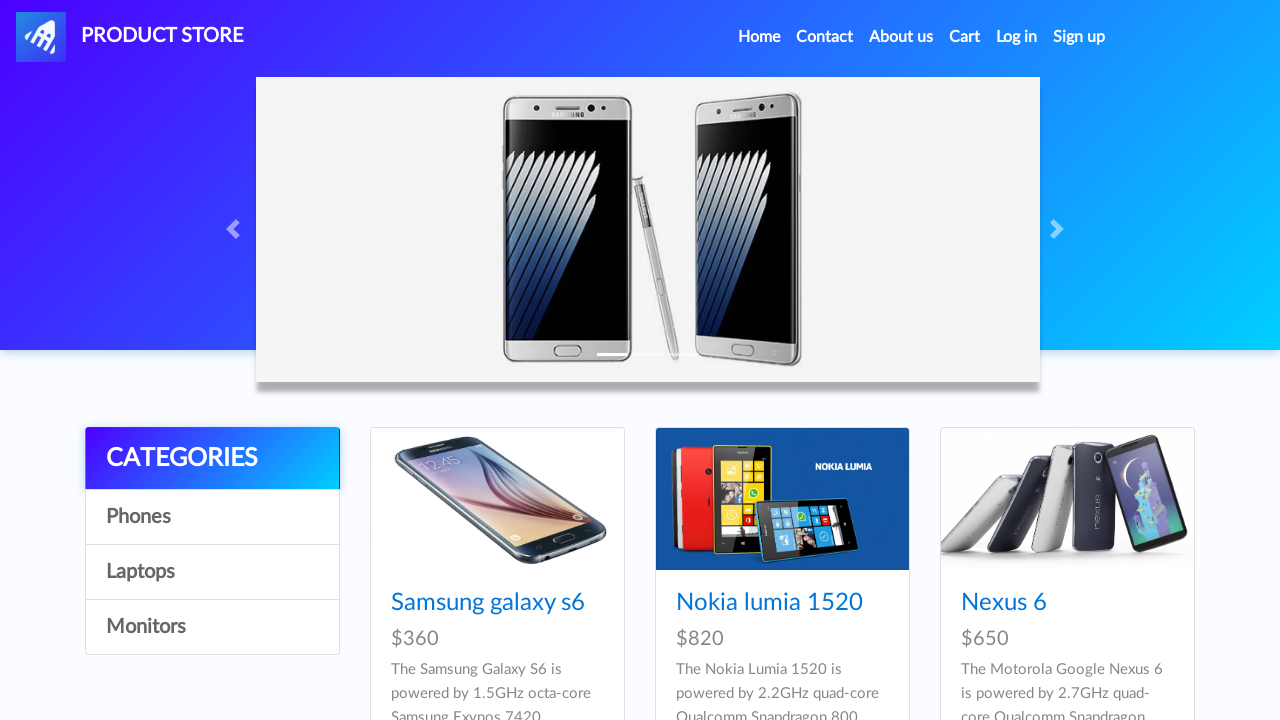

Verified that exactly 7 phone products are displayed
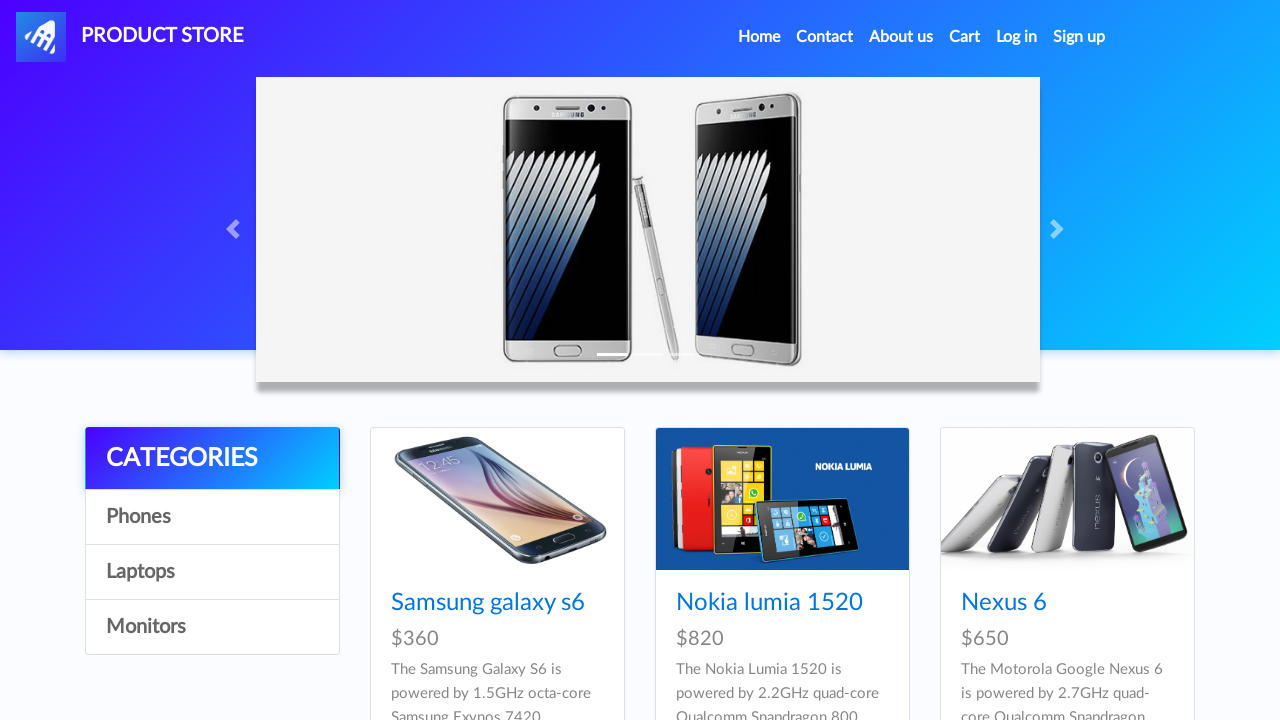

Verified phone product is visible
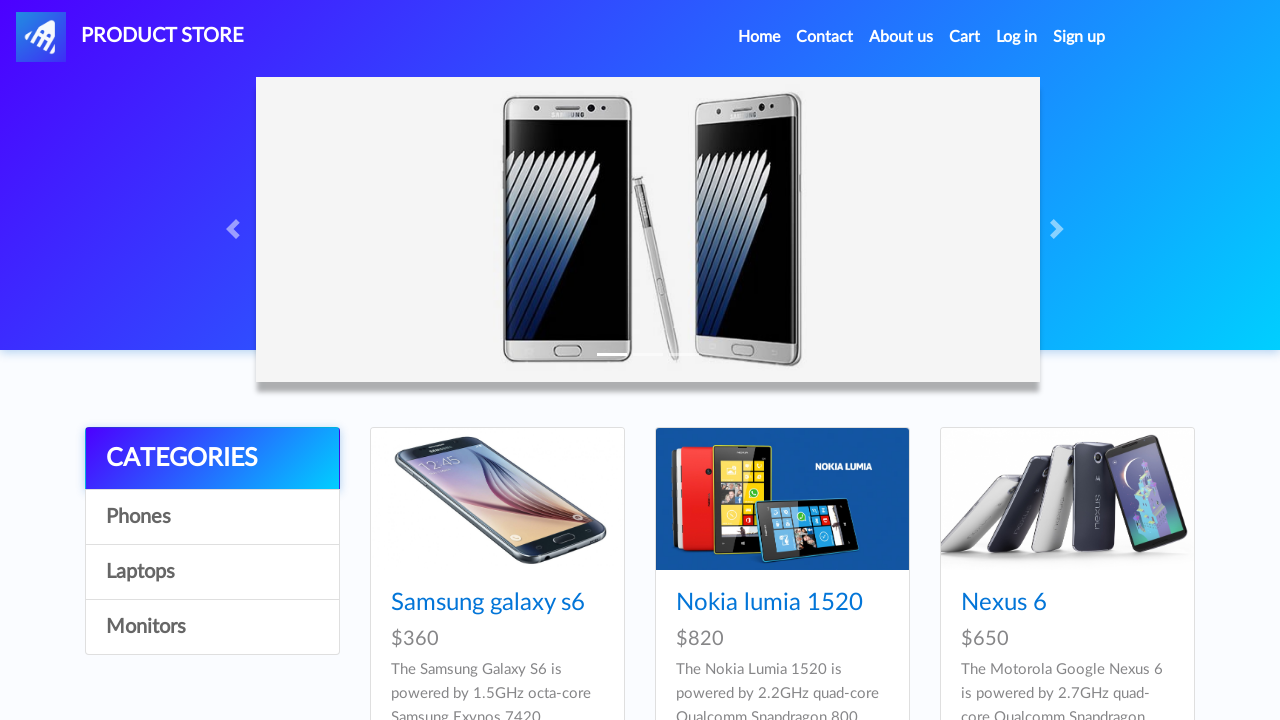

Verified phone product is visible
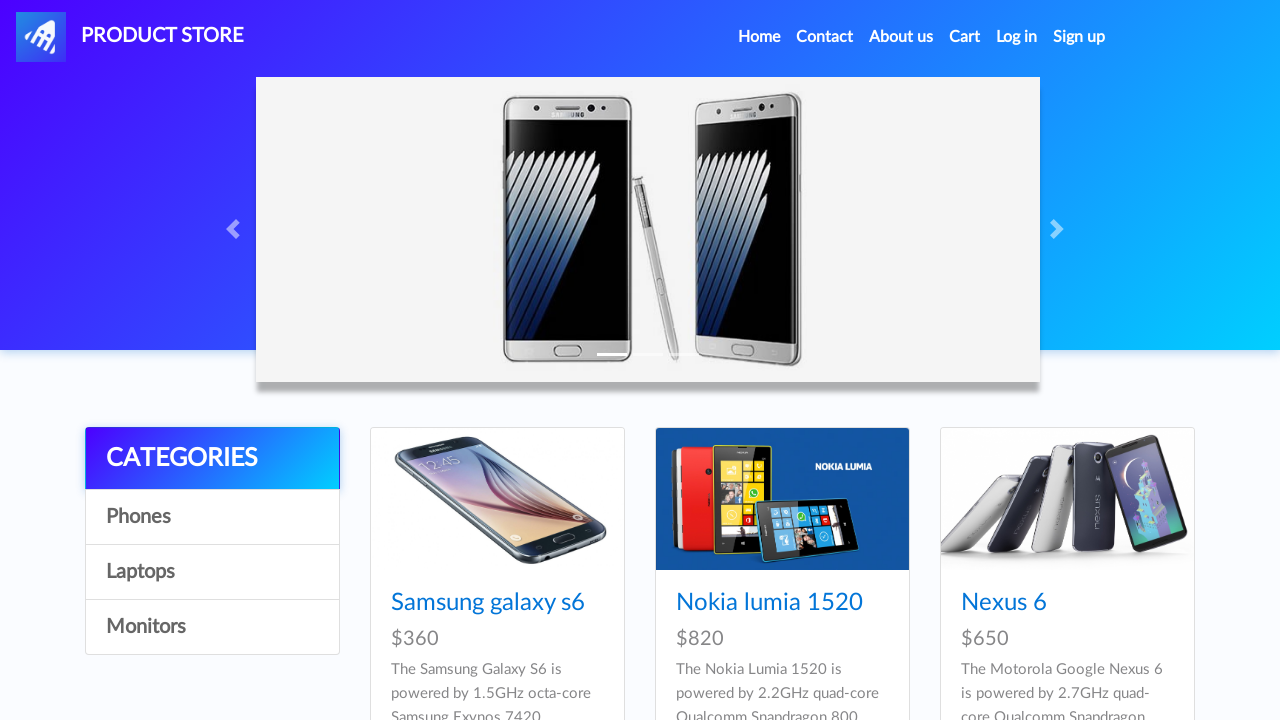

Verified phone product is visible
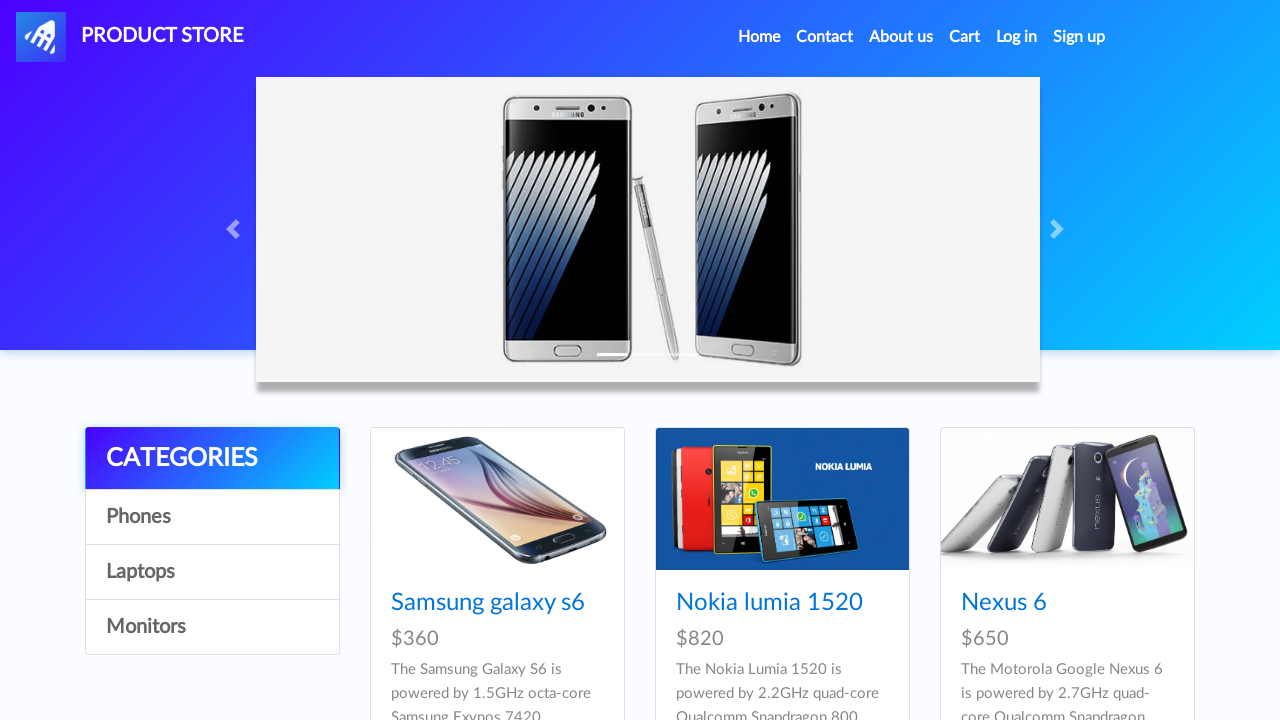

Verified phone product is visible
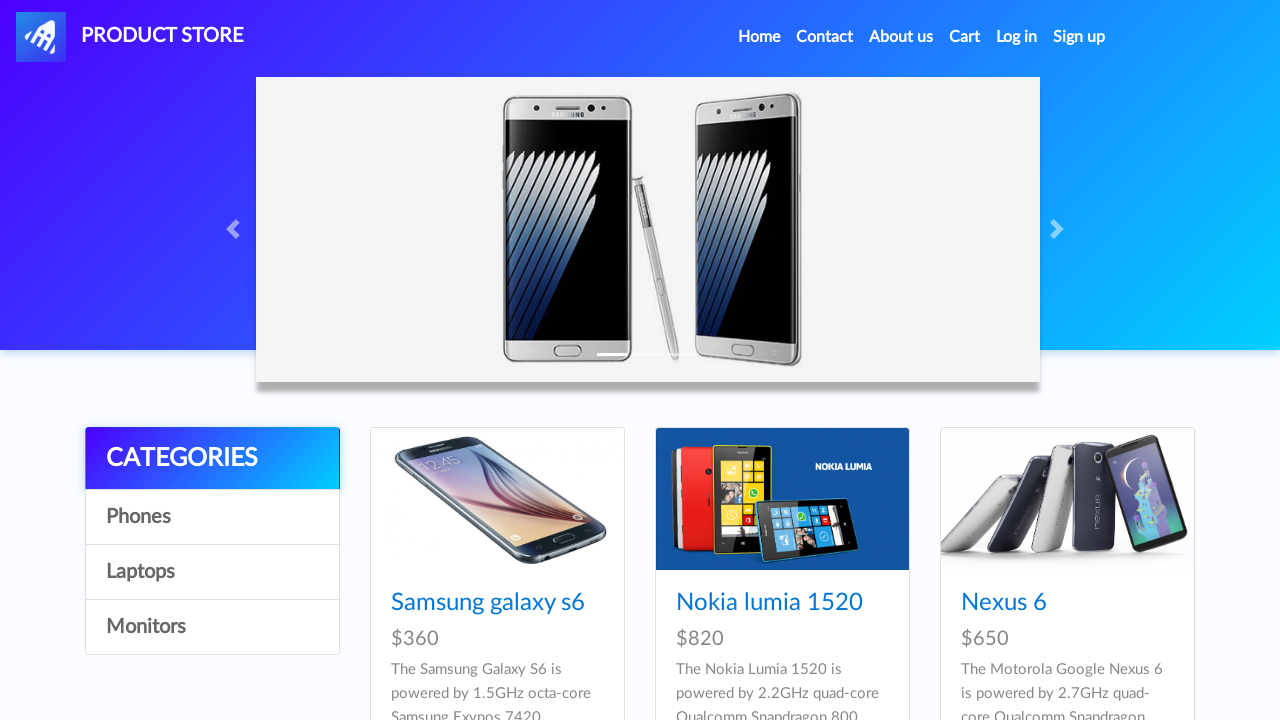

Verified phone product is visible
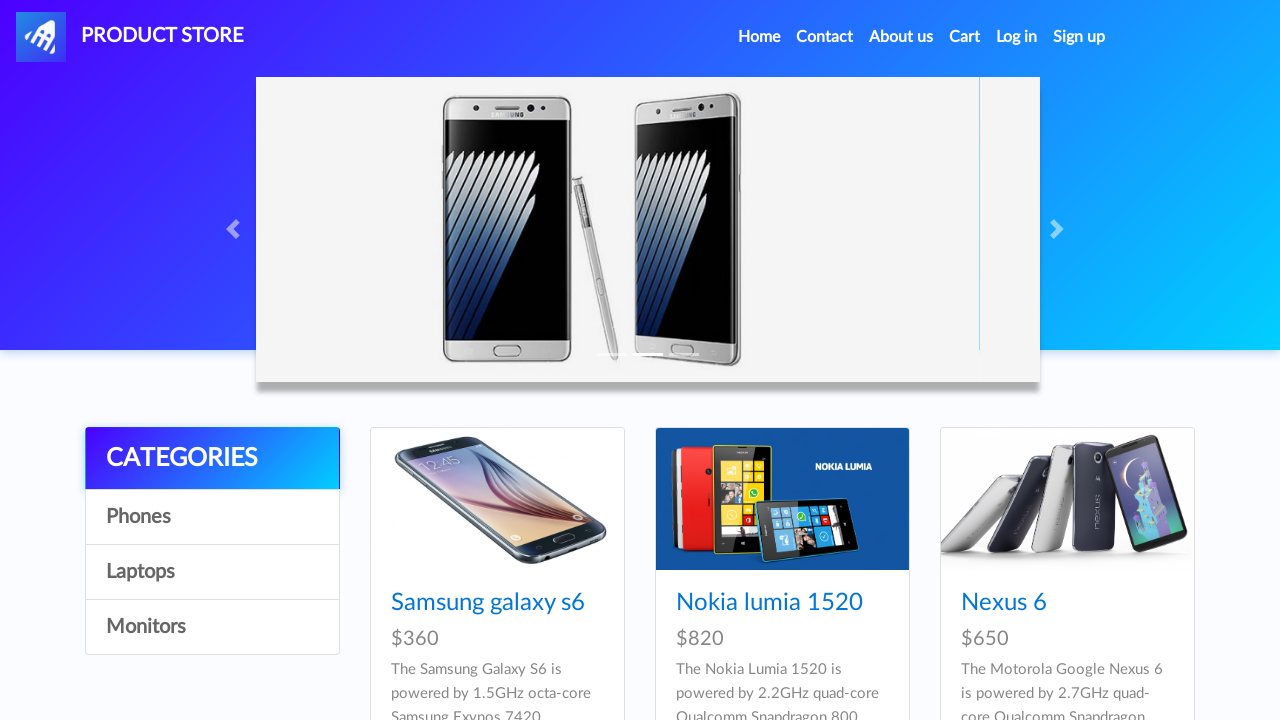

Verified phone product is visible
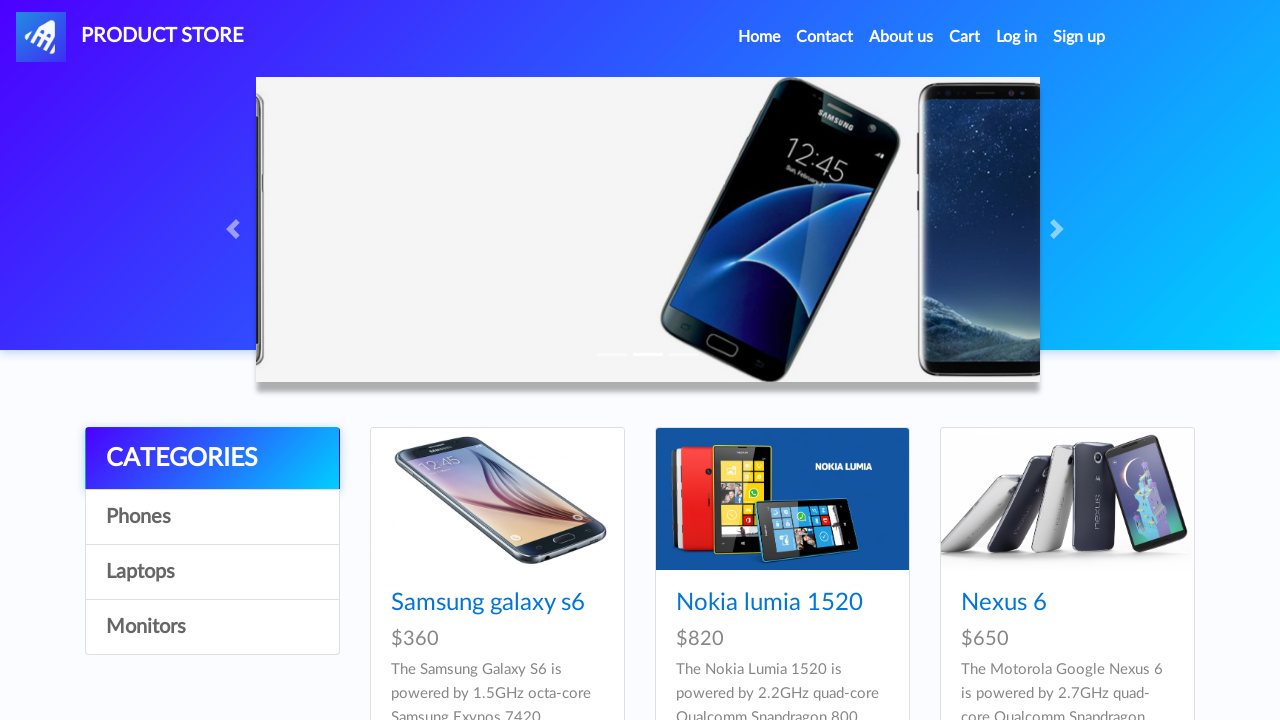

Verified phone product is visible
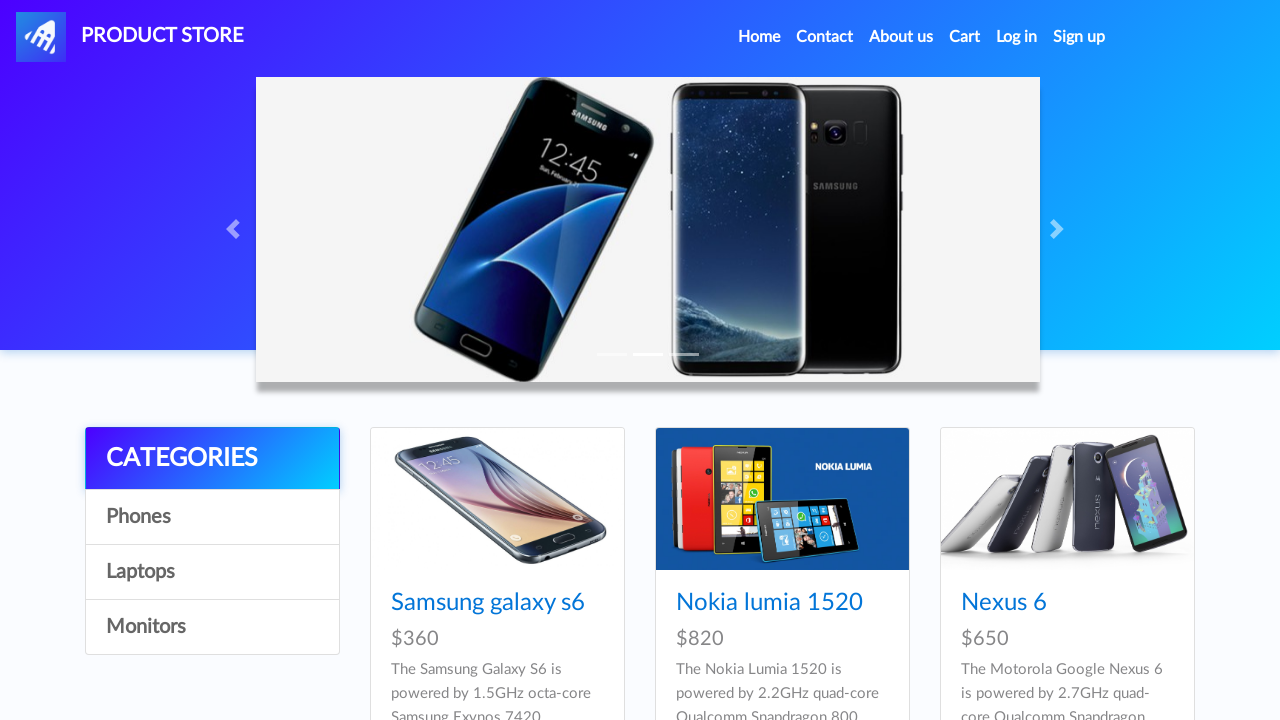

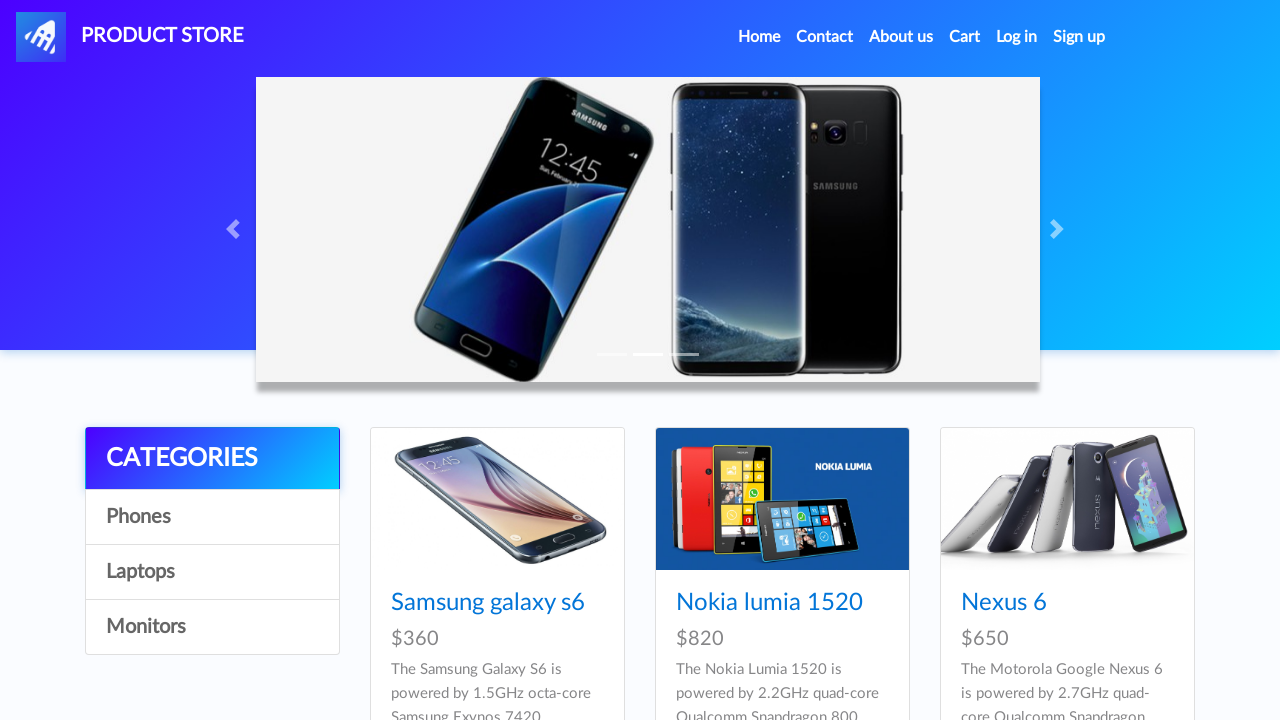